Tests the SeleniumBase demo page by filling a text input, clicking a button, verifying elements and text, clicking a link, and checking for JS errors

Starting URL: https://seleniumbase.io/demo_page

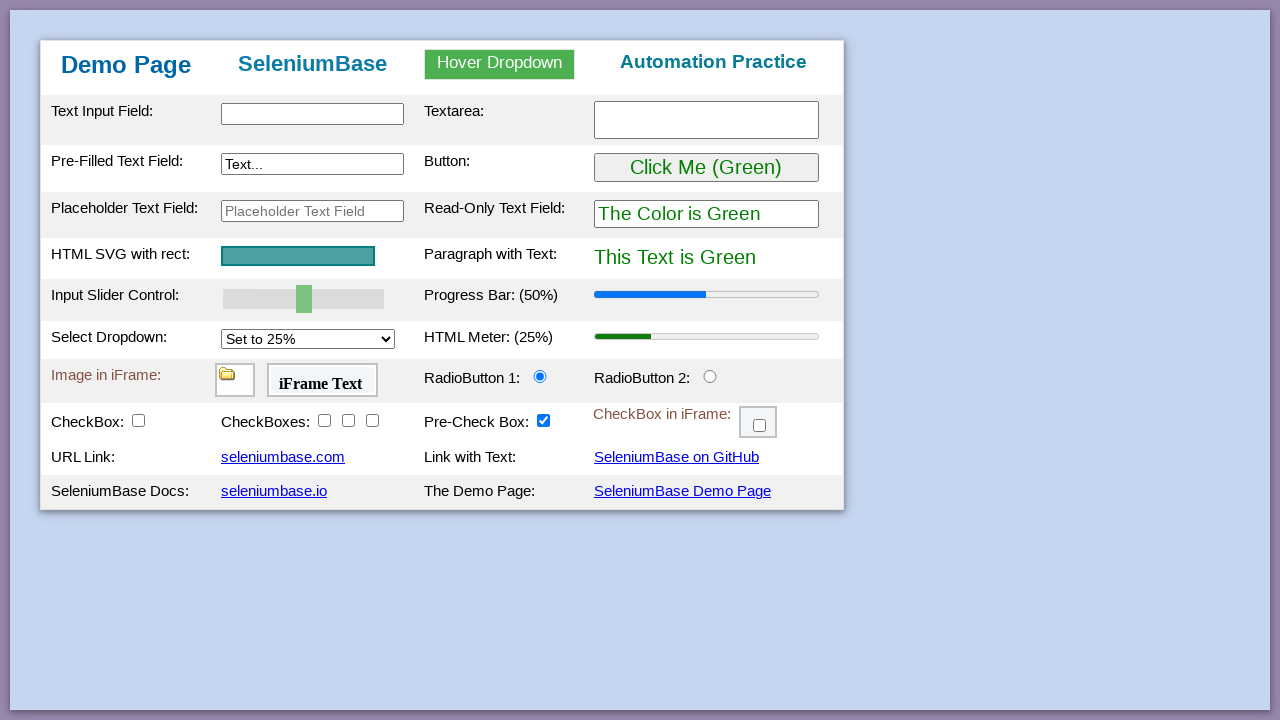

Filled text input with 'This is Automated' on #myTextInput
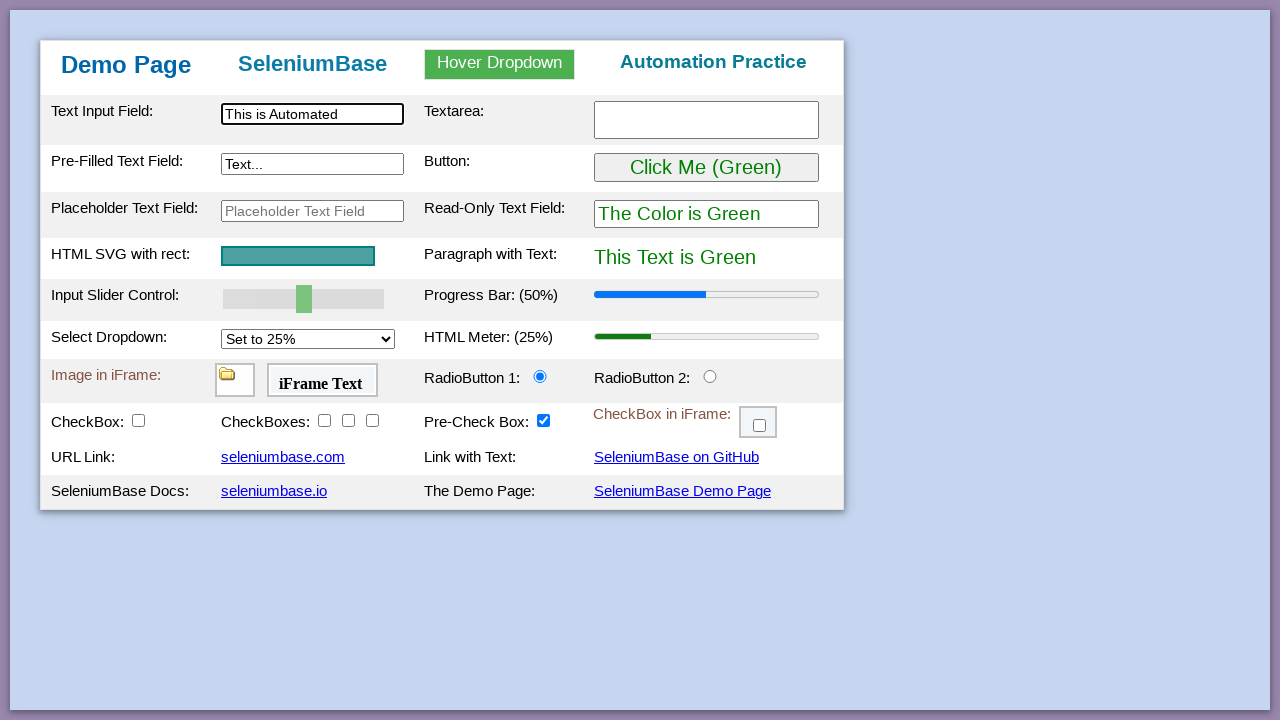

Clicked the button at (706, 168) on #myButton
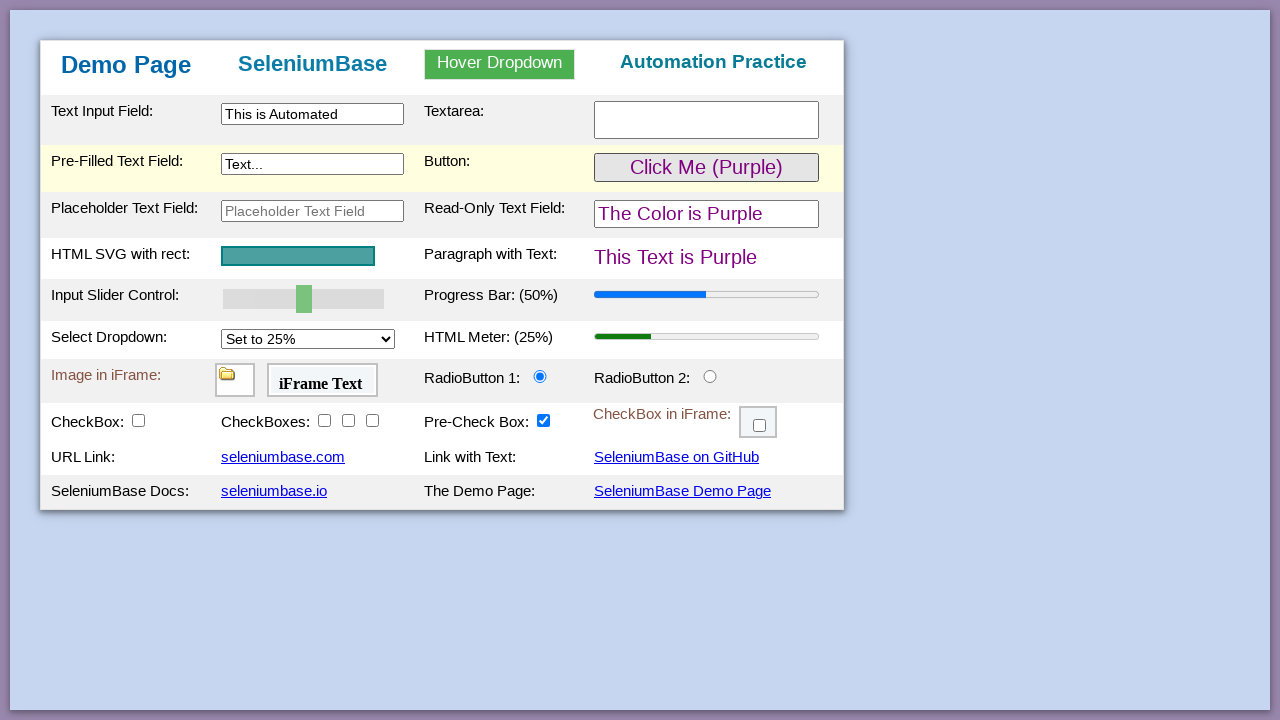

Verified table body element exists
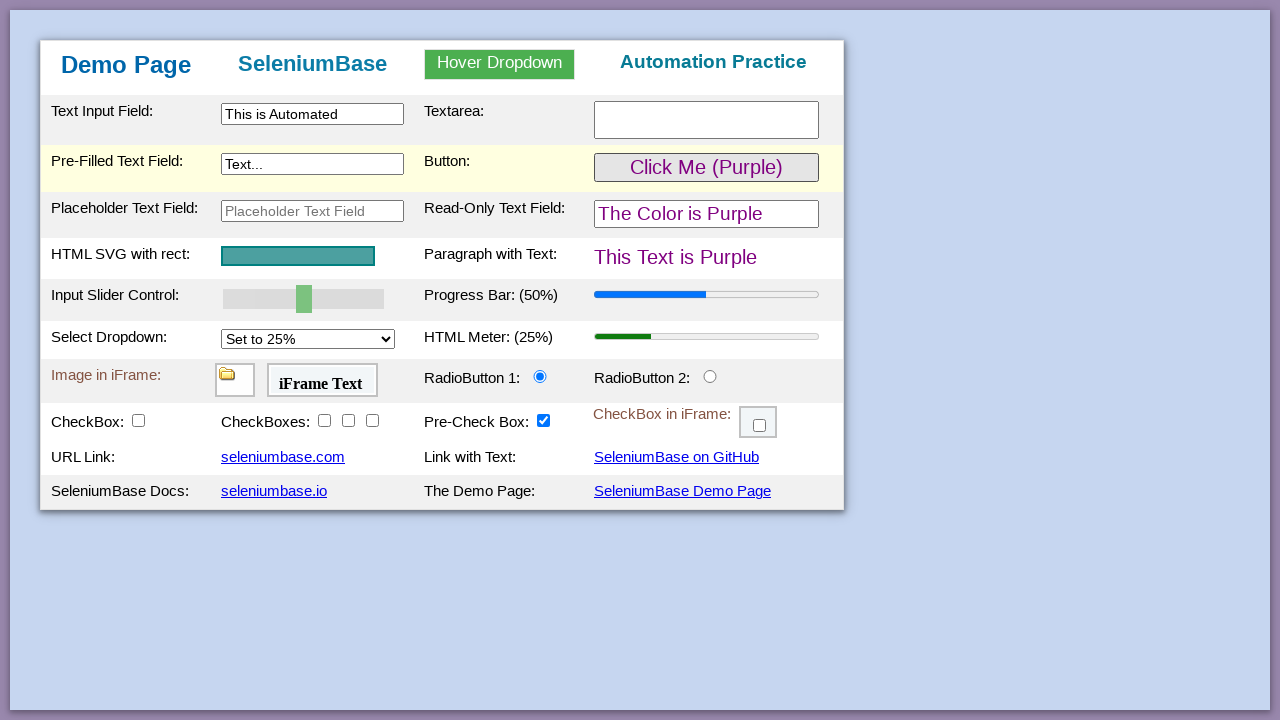

Verified heading text 'Automation Practice' is present
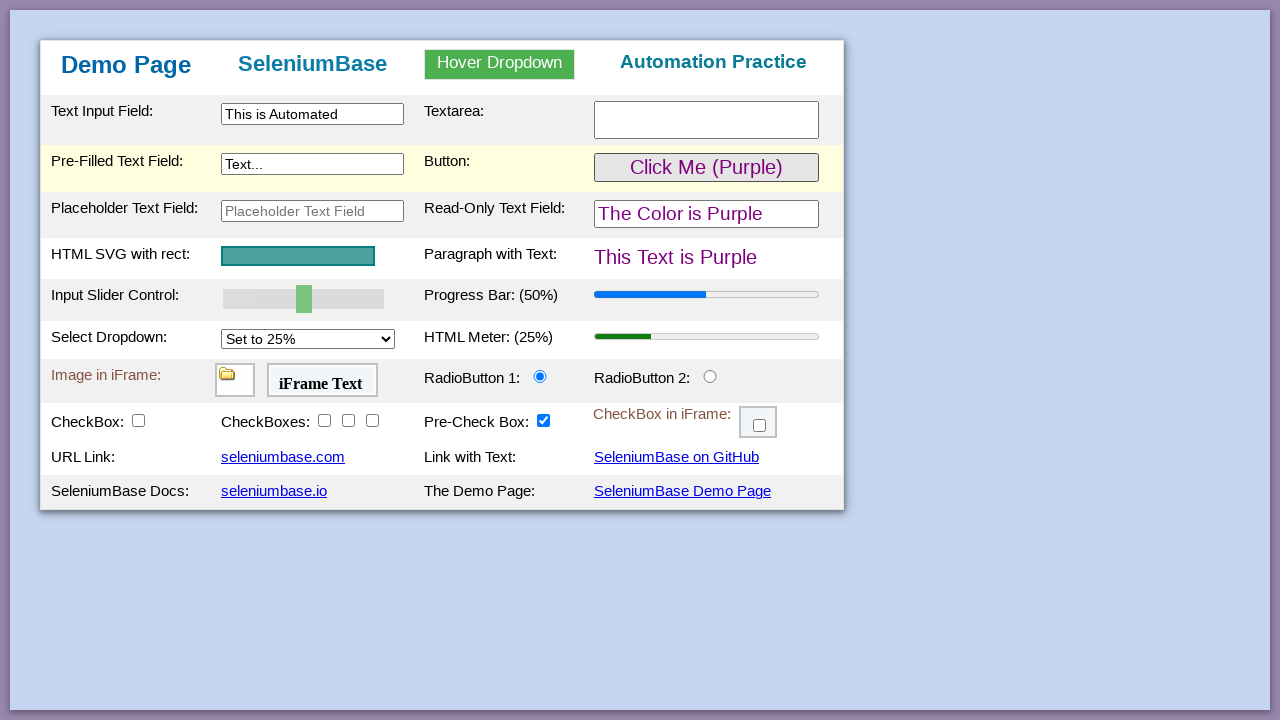

Clicked the SeleniumBase Demo Page link at (682, 491) on a:has-text('SeleniumBase Demo Page')
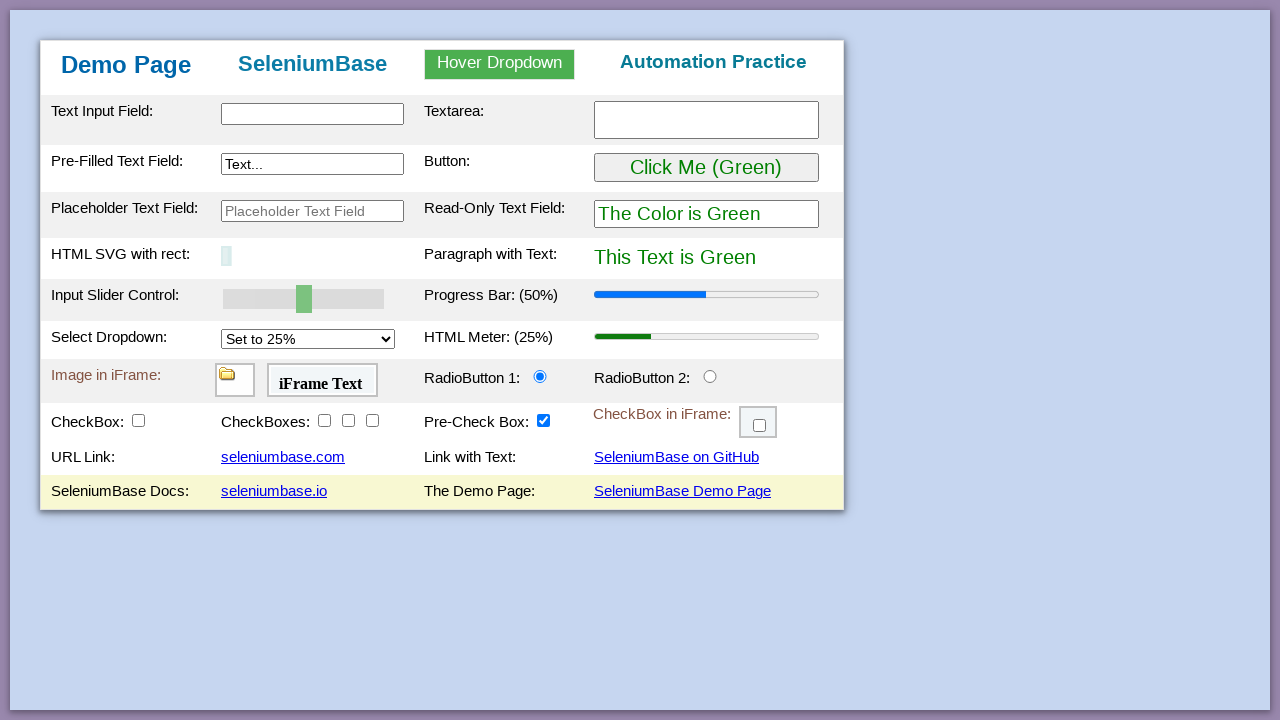

Verified exact heading text 'Demo Page' is present
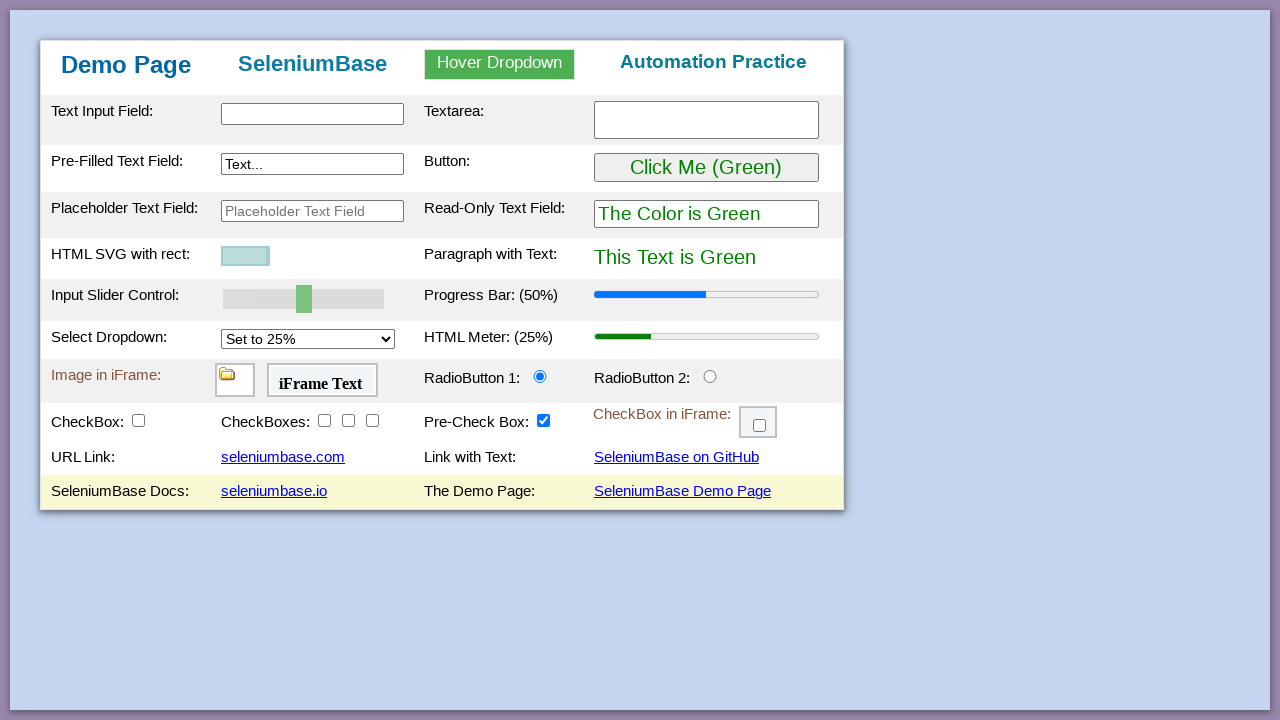

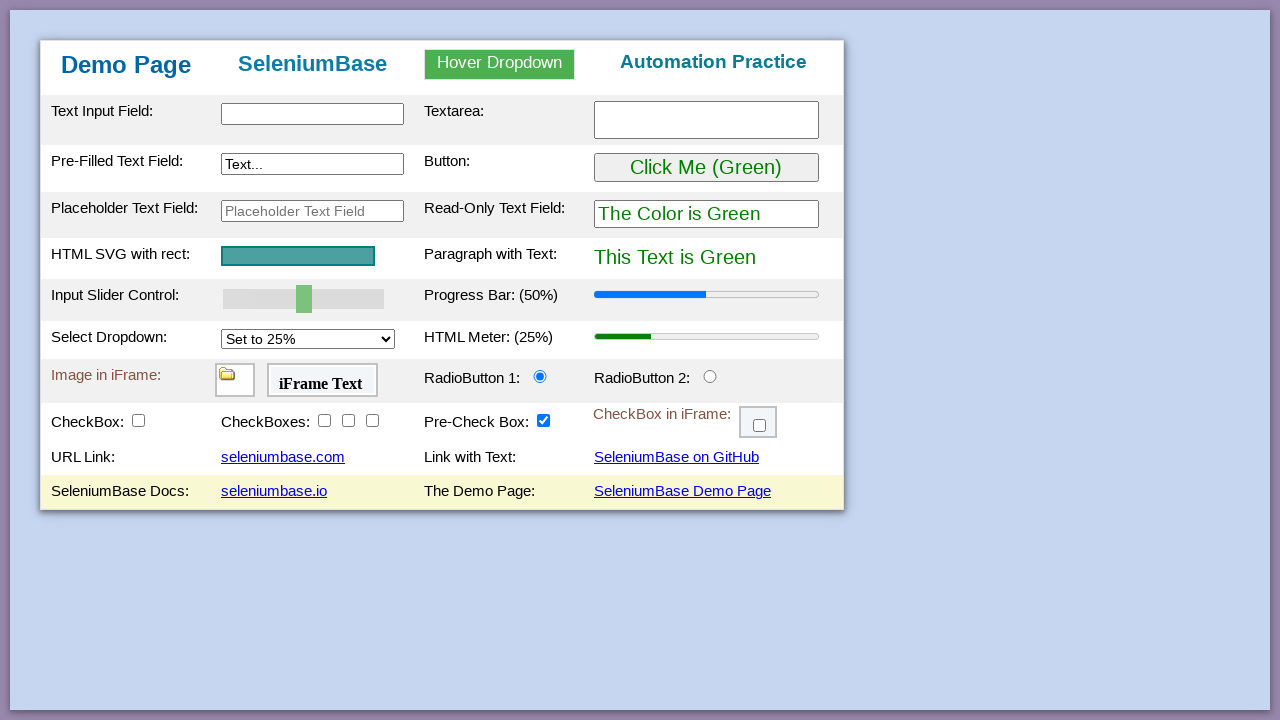